Tests iframe handling by switching to a frame and entering text into an input field within the frame

Starting URL: https://demo.automationtesting.in/Frames.html

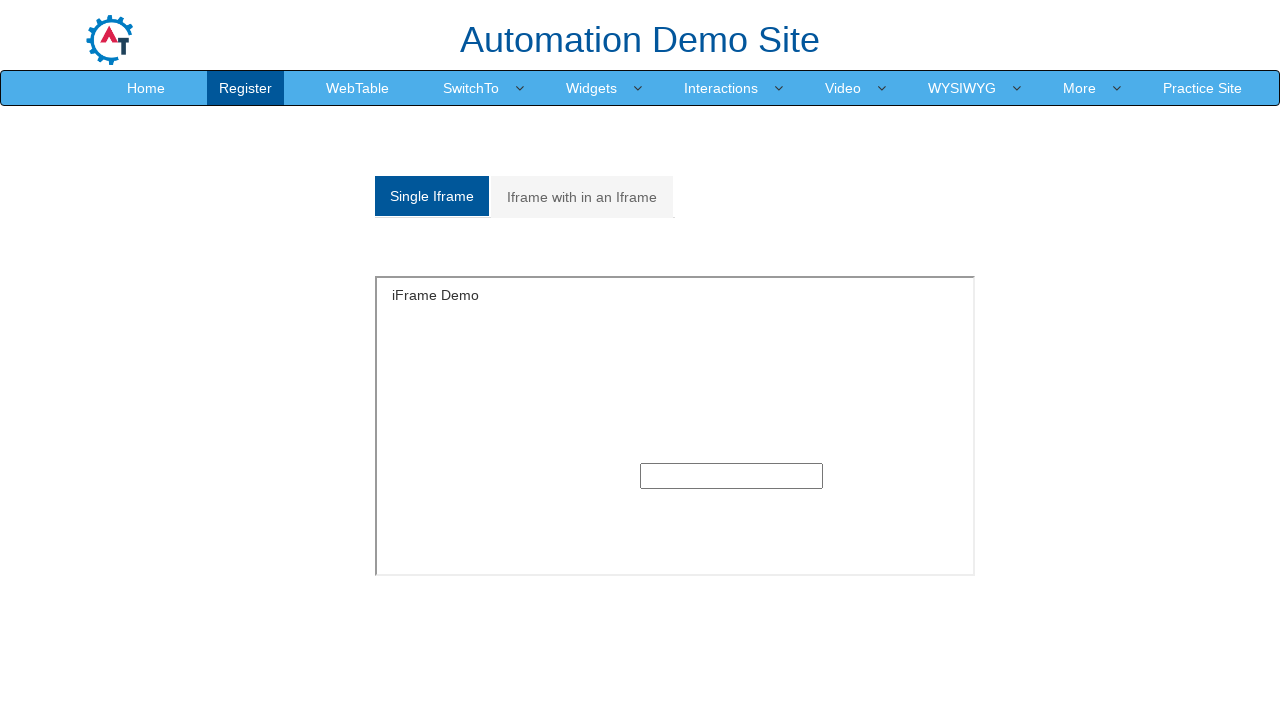

Navigated to Frames test page
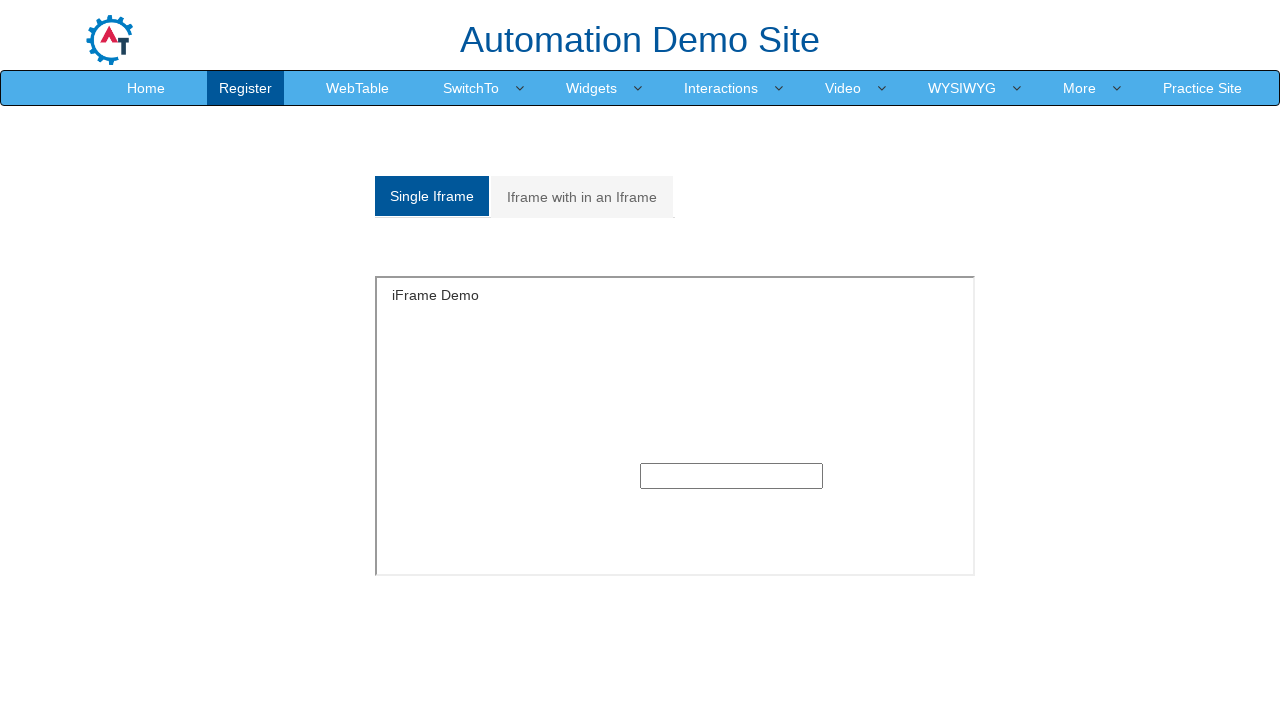

Located iframe with id 'singleframe'
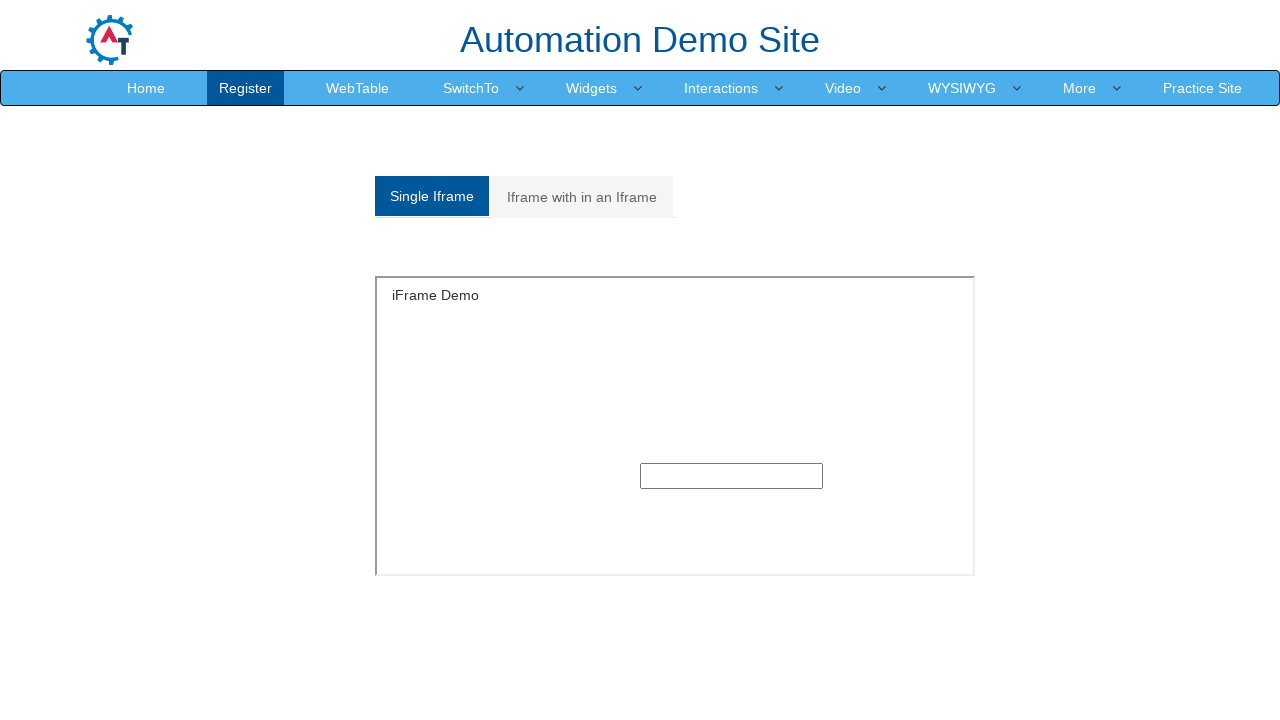

Entered text '1234567890' into input field within iframe on #singleframe >> internal:control=enter-frame >> xpath=//input[@type='text']
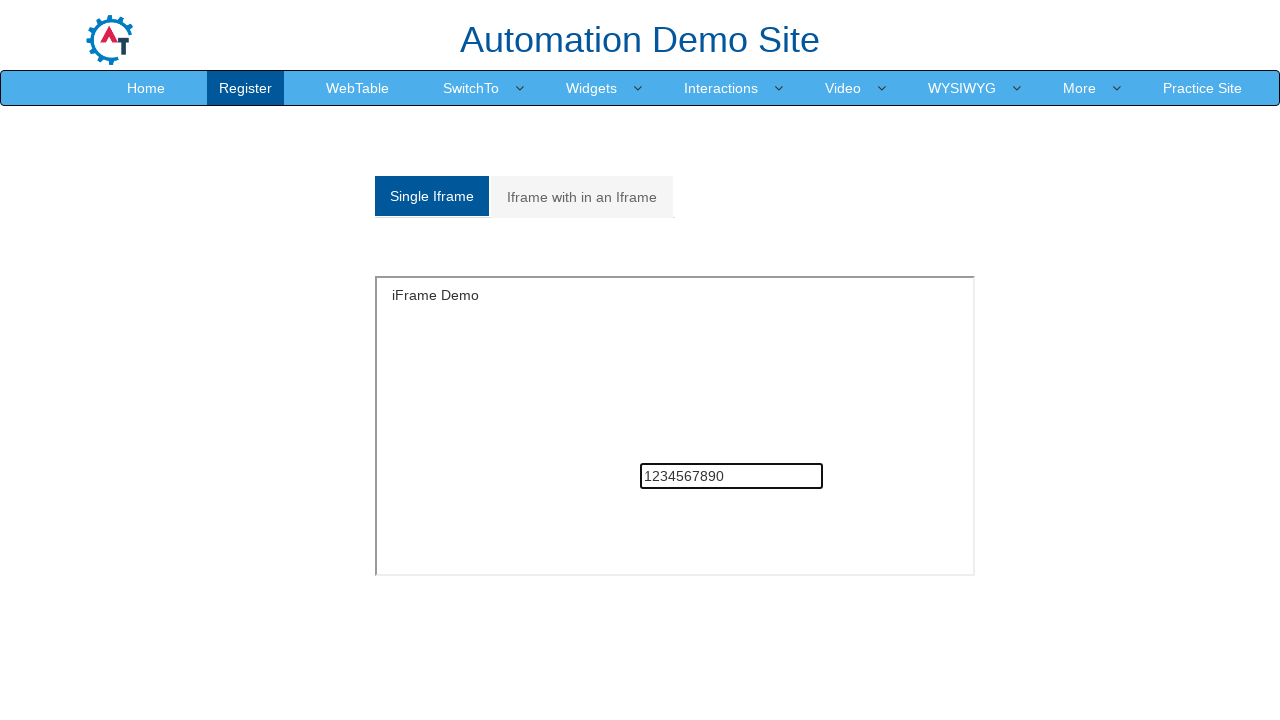

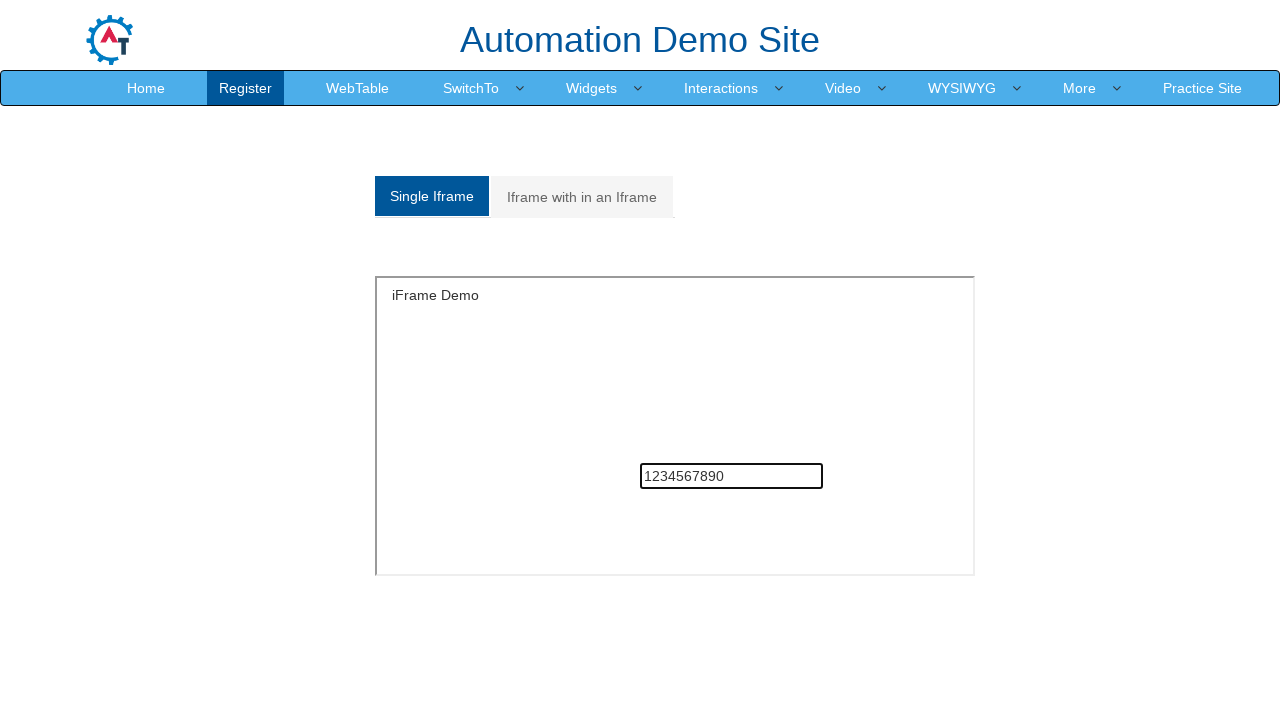